Fills out and submits an Angular practice form including name, email, password, checkbox, dropdown selection, radio button, and date fields

Starting URL: https://rahulshettyacademy.com/angularpractice/

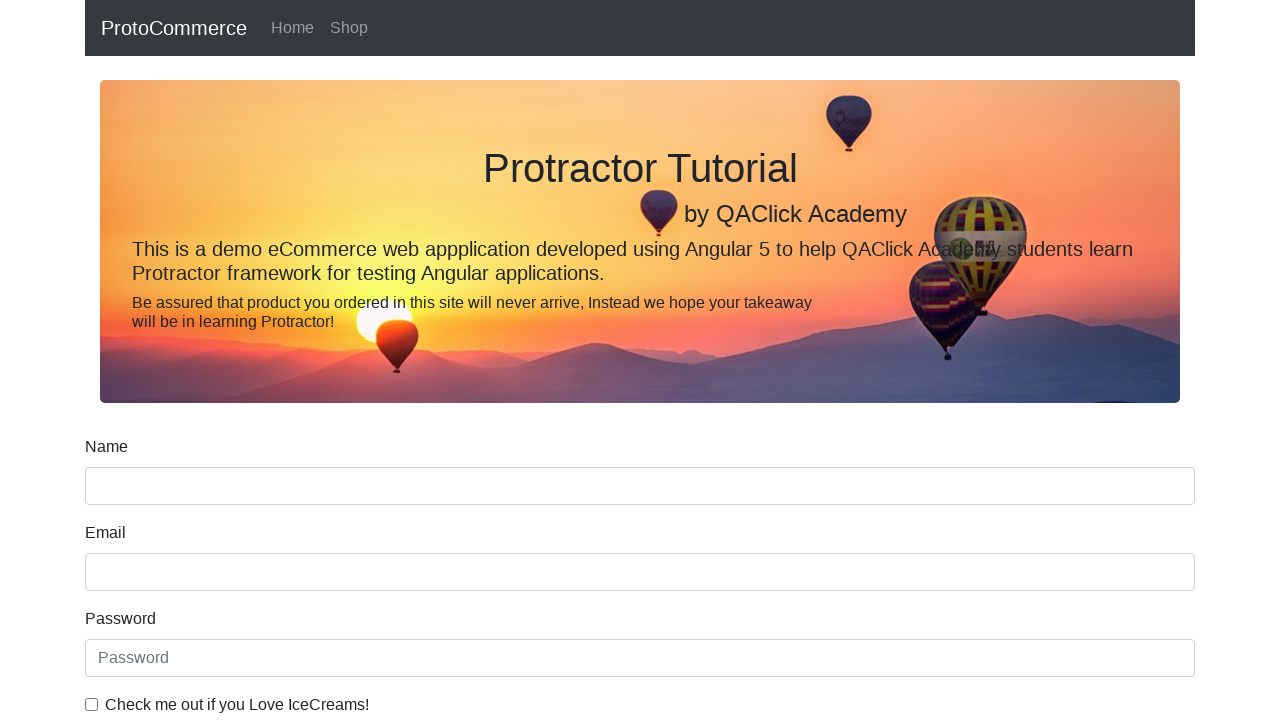

Filled name field with 'Joel' on input[name='name']
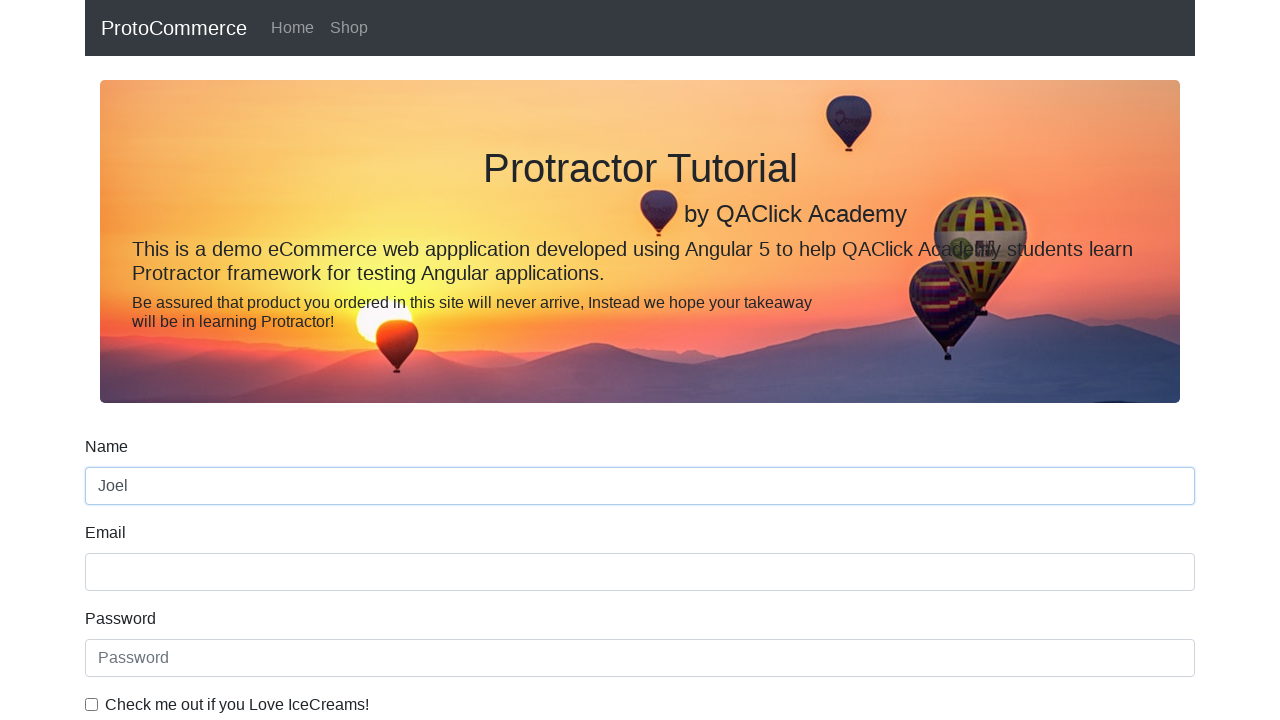

Filled email field with 'joelpinto@gmail.com' on input[name='email']
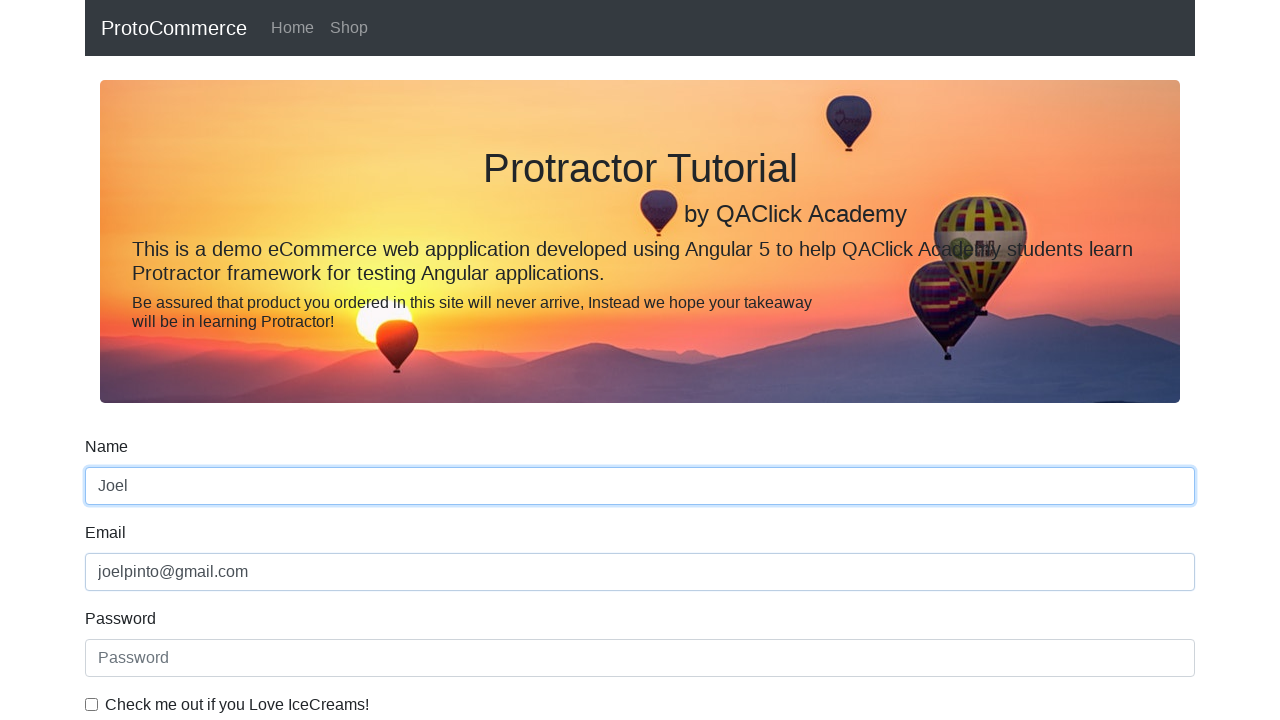

Filled password field with 'joelpinto' on #exampleInputPassword1
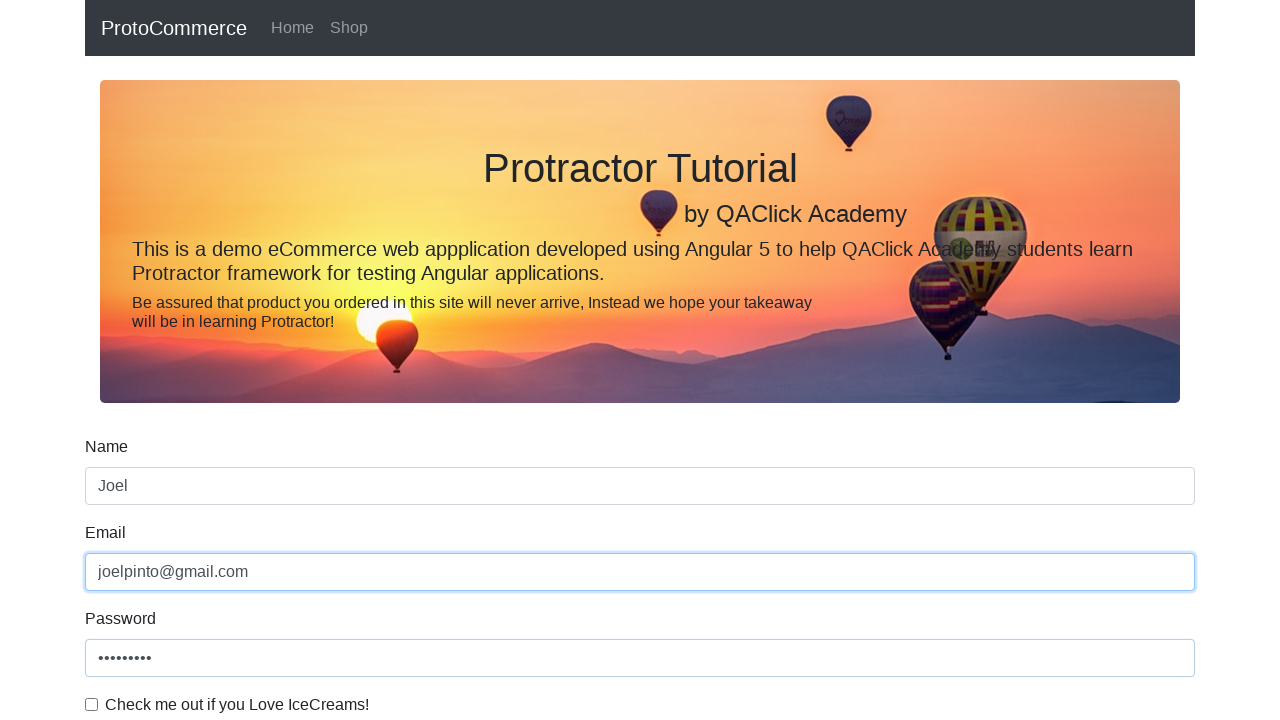

Clicked checkbox to confirm agreement at (92, 704) on #exampleCheck1
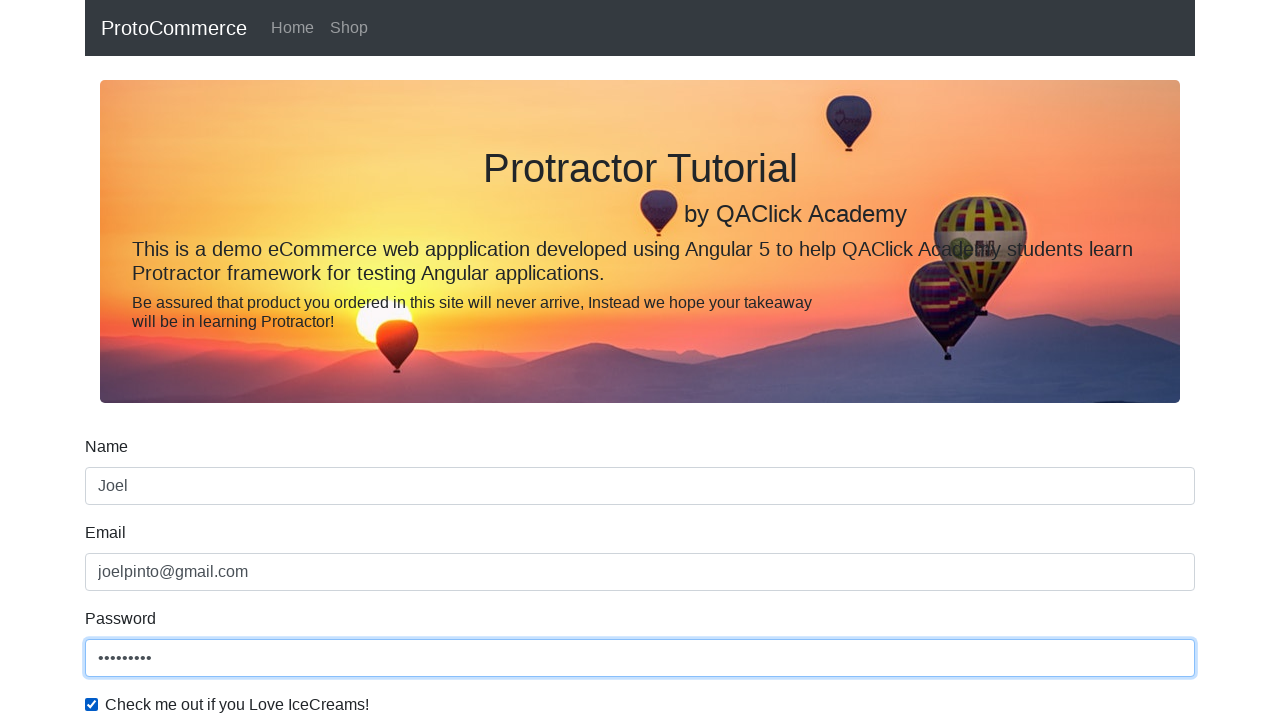

Selected 'Female' from gender dropdown on #exampleFormControlSelect1
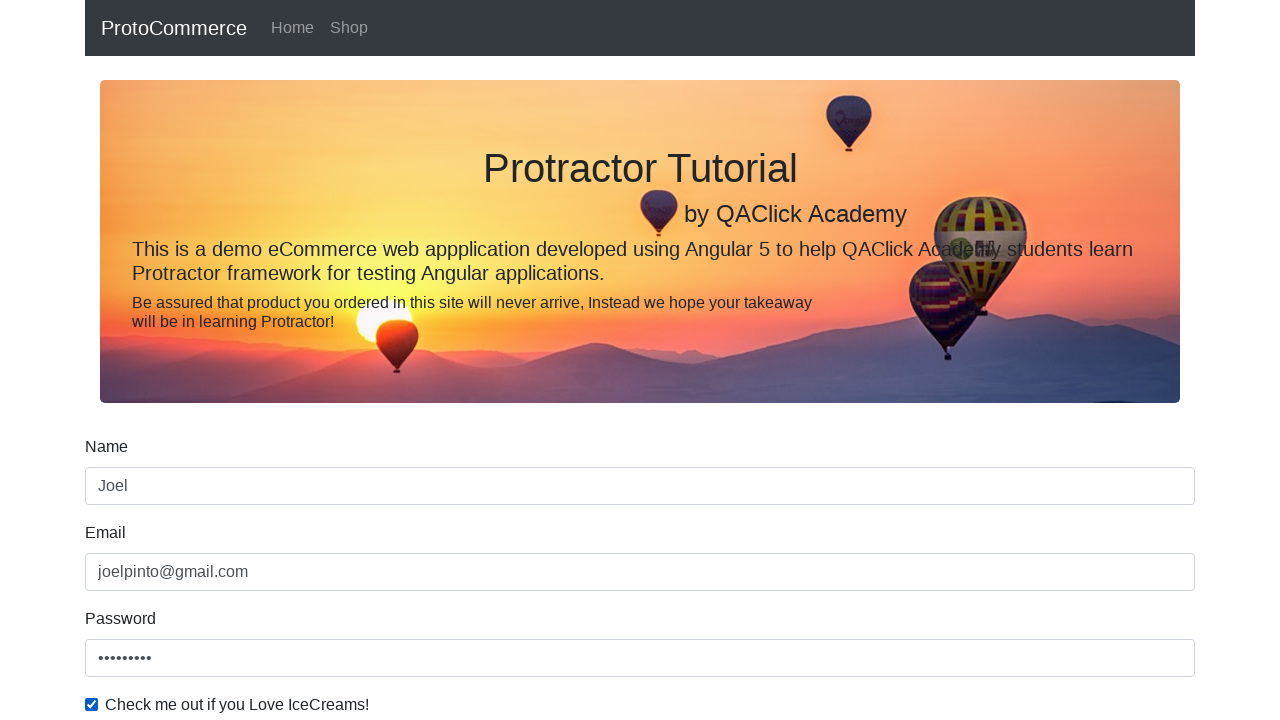

Clicked radio button for option1 at (238, 360) on input[value='option1']
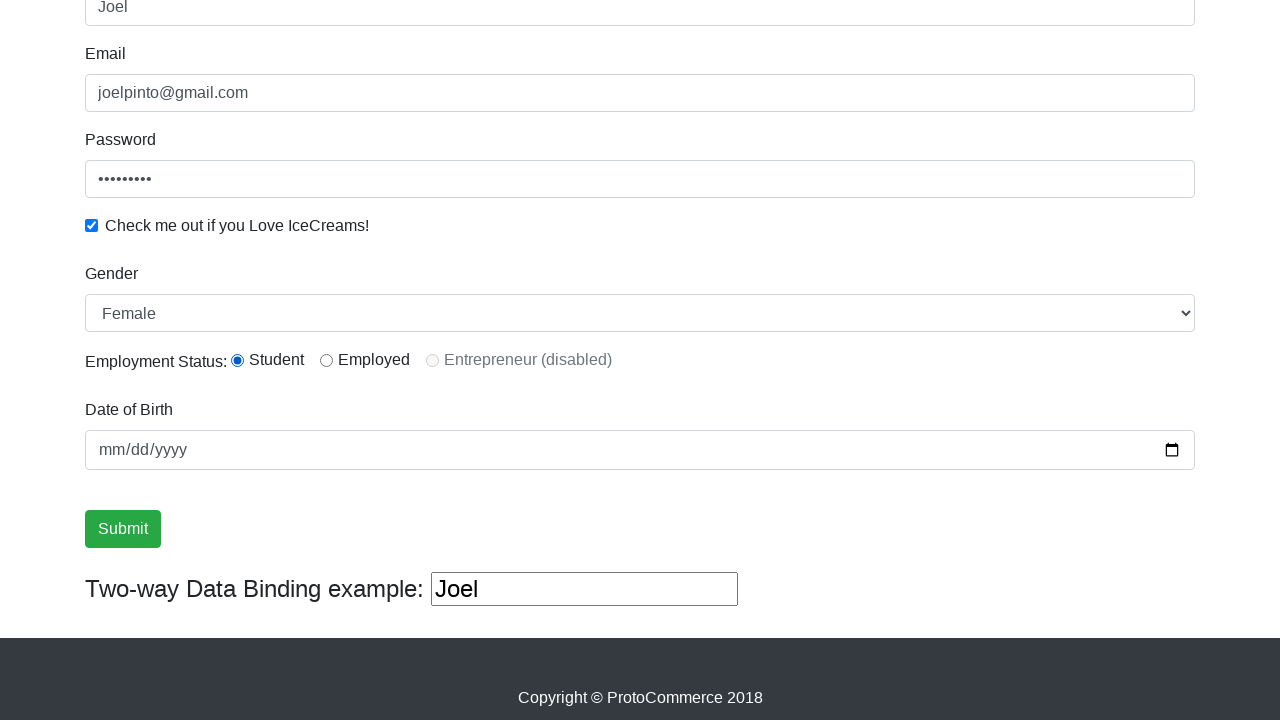

Filled date field with '2022-05-06' on input[type='date']
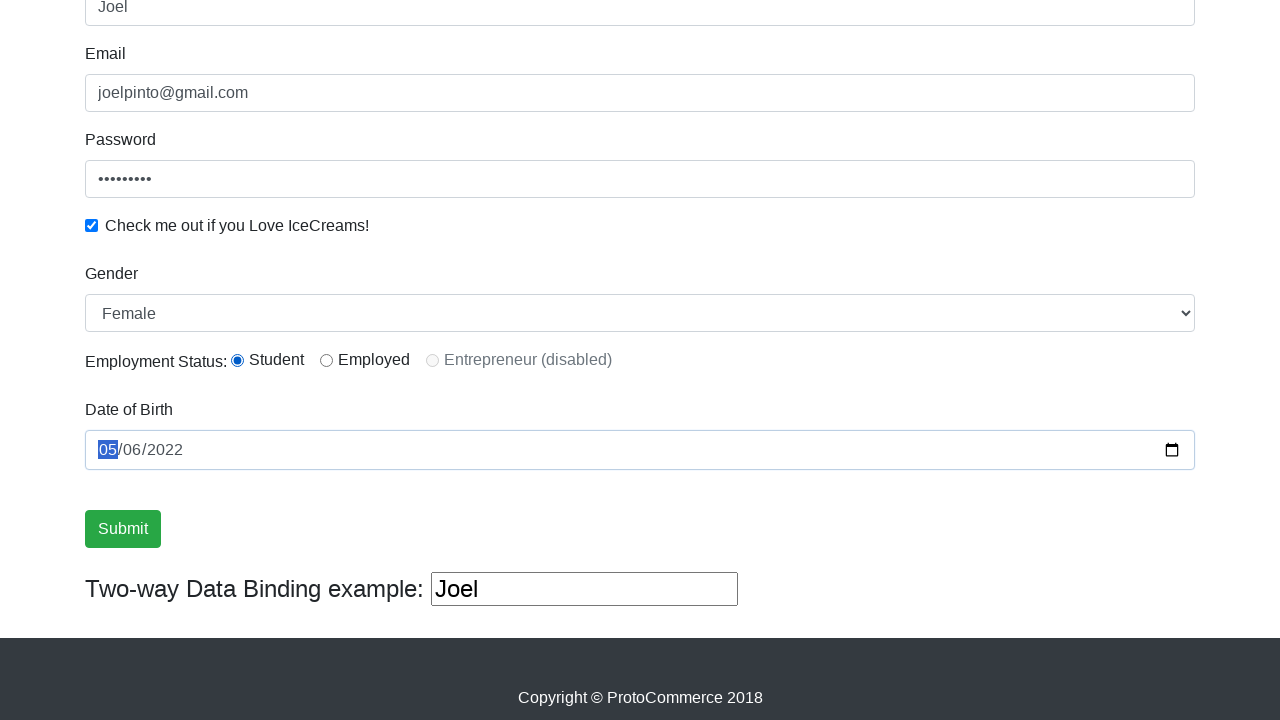

Clicked submit button to submit the form at (123, 529) on input[type='submit']
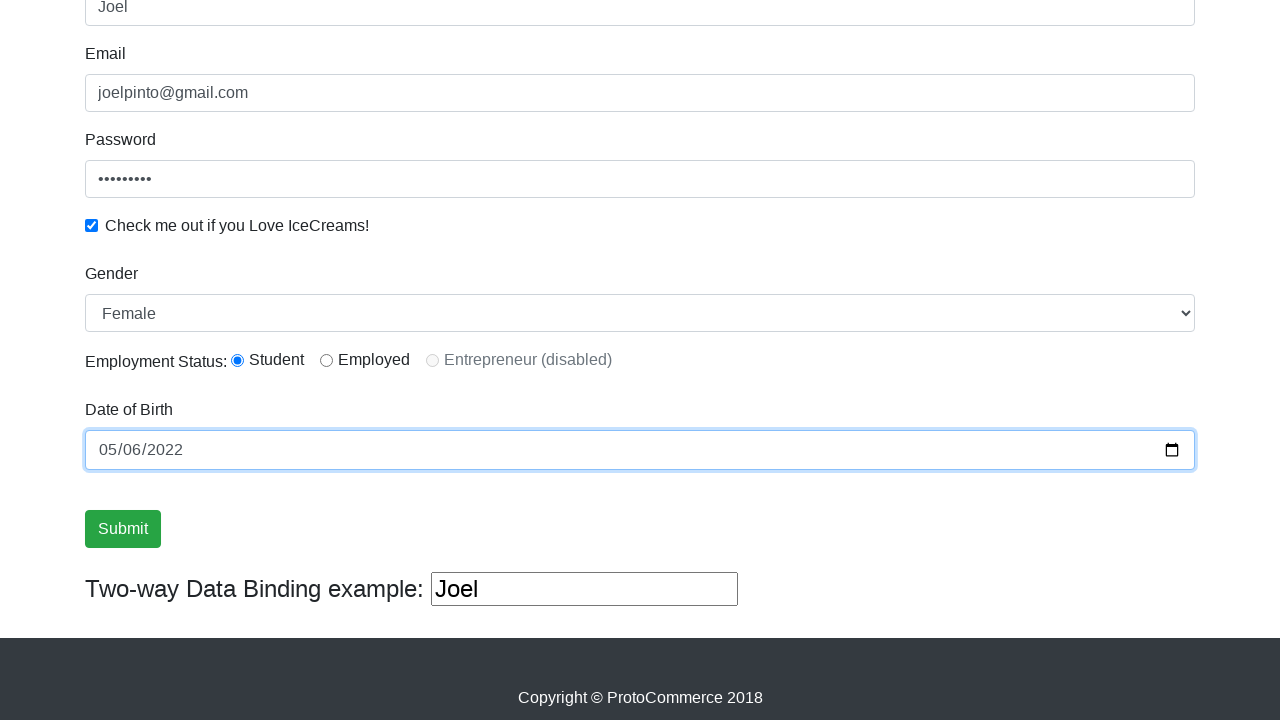

Success message appeared confirming form submission
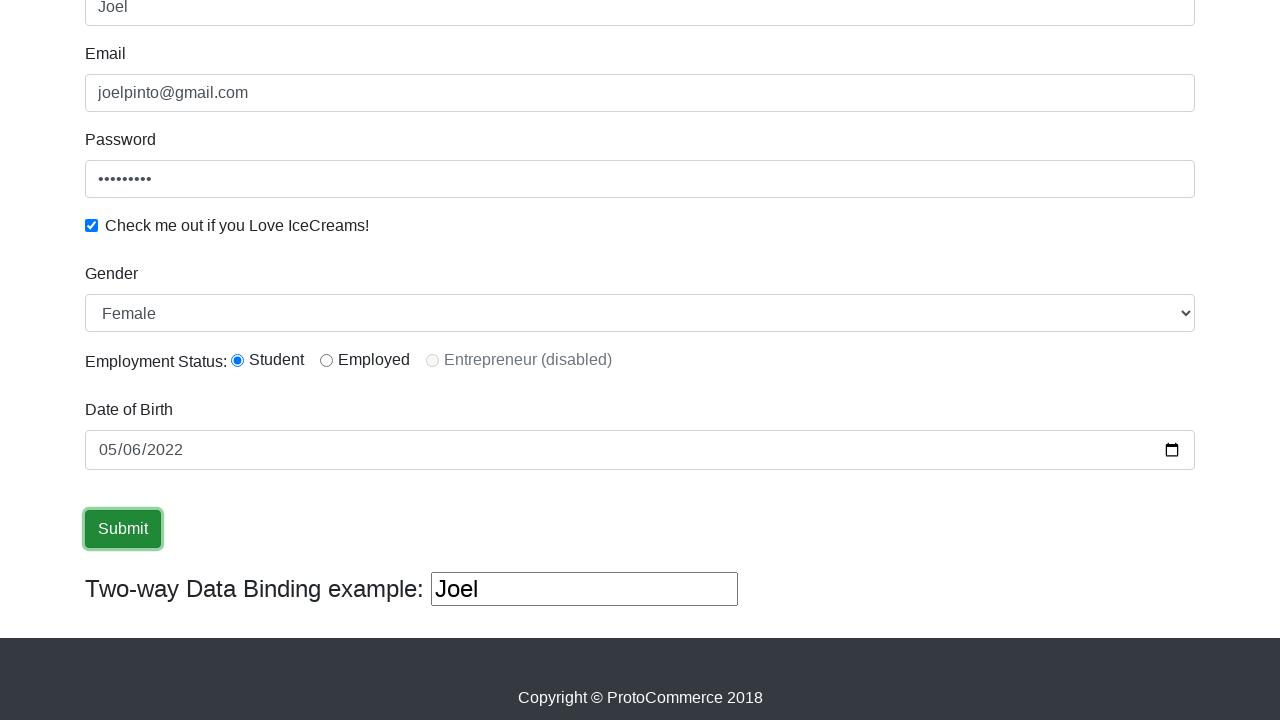

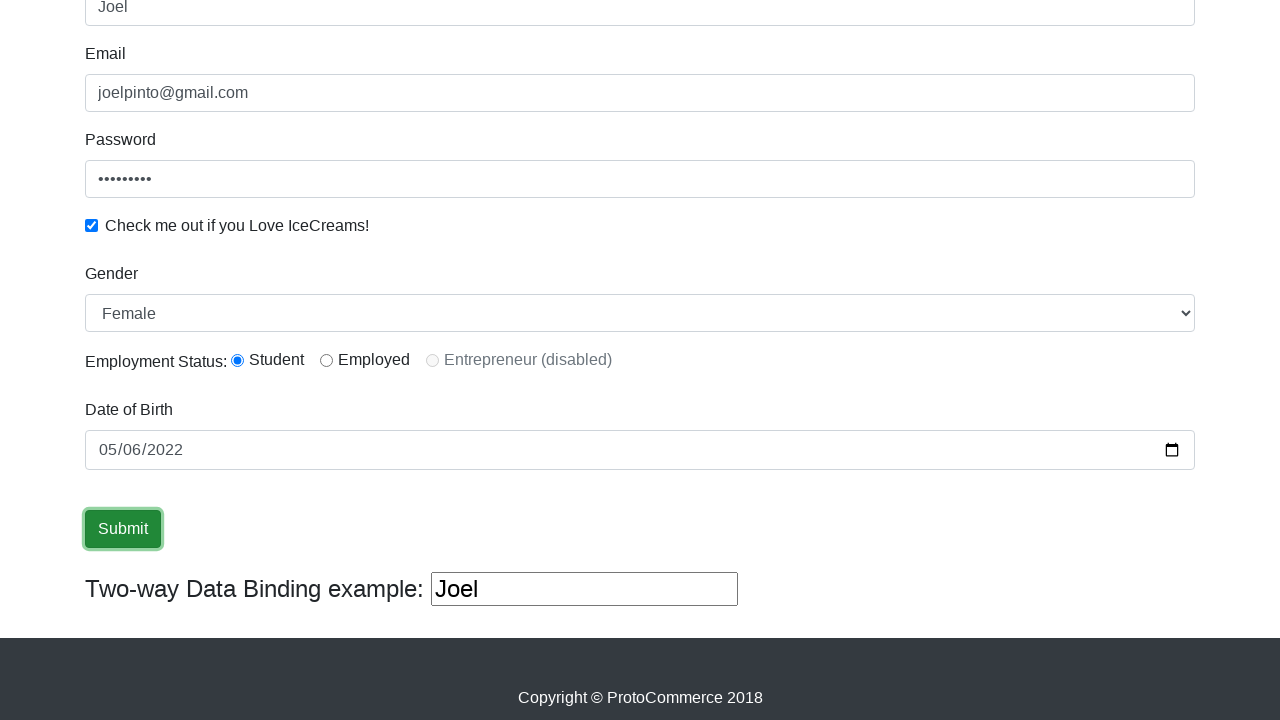